Tests that the browser back button works correctly with filter navigation

Starting URL: https://demo.playwright.dev/todomvc

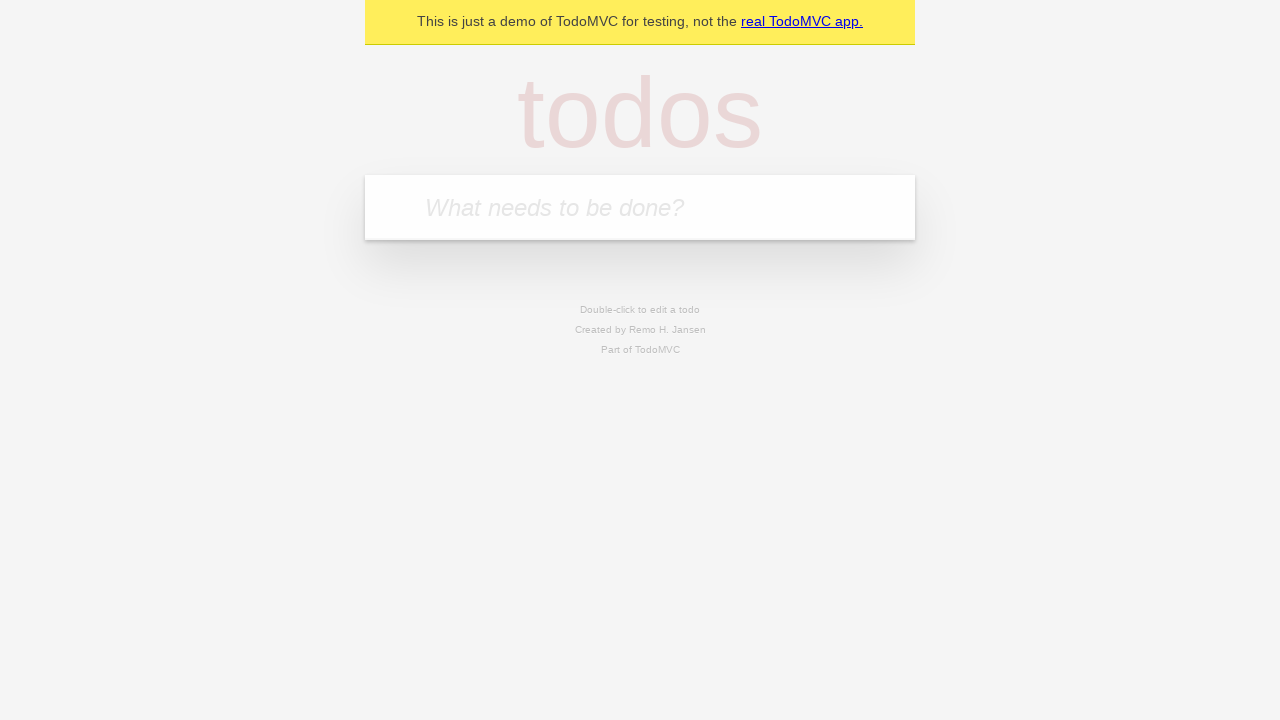

Located the 'What needs to be done?' input field
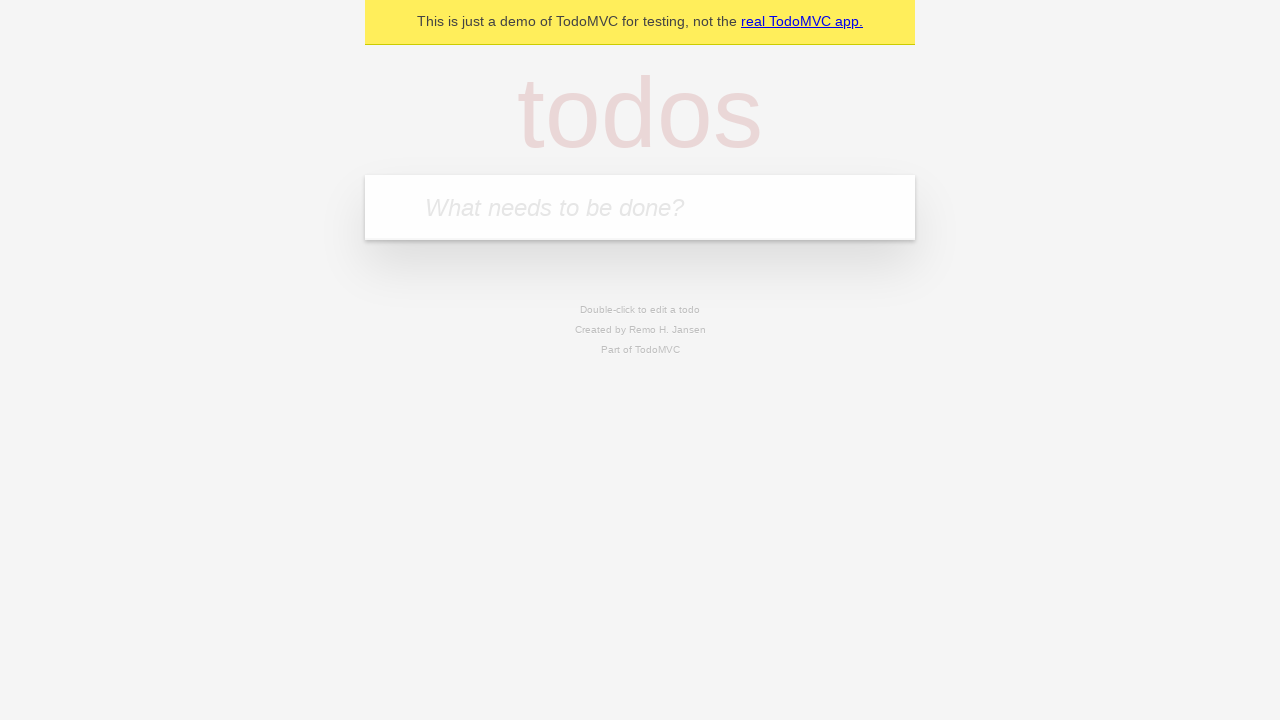

Filled todo input with 'buy some cheese' on internal:attr=[placeholder="What needs to be done?"i]
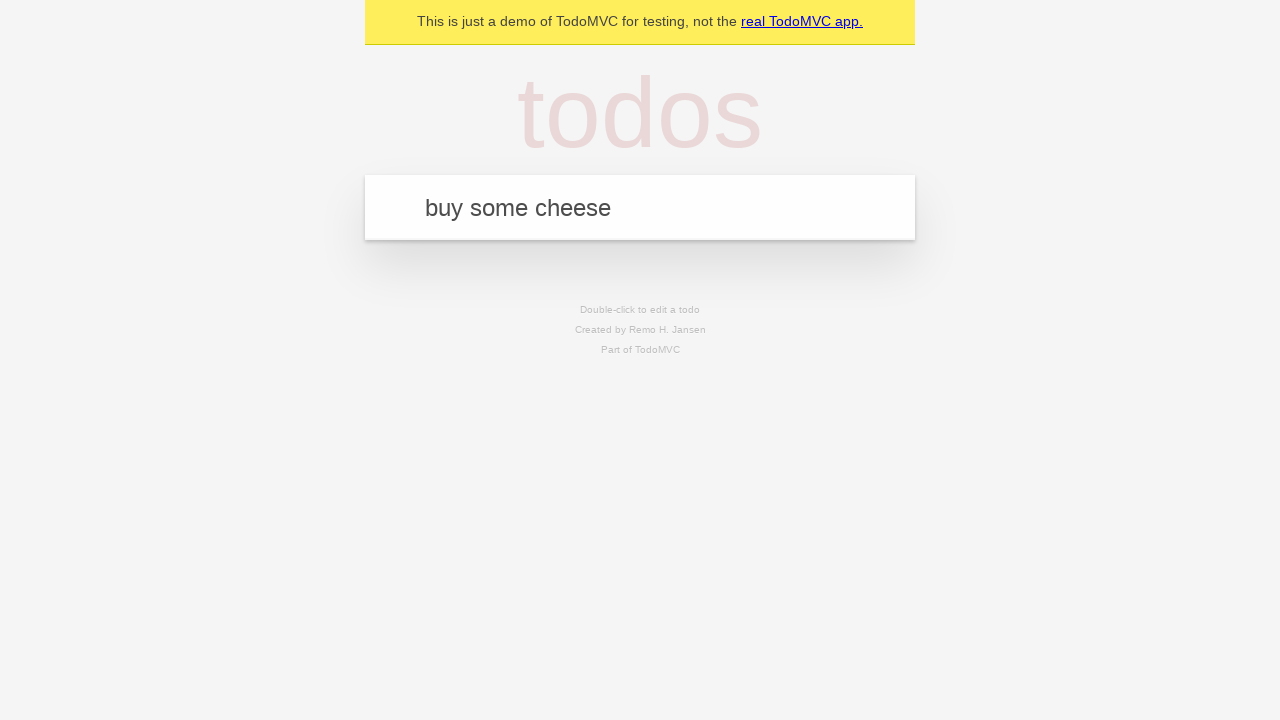

Pressed Enter to create todo 'buy some cheese' on internal:attr=[placeholder="What needs to be done?"i]
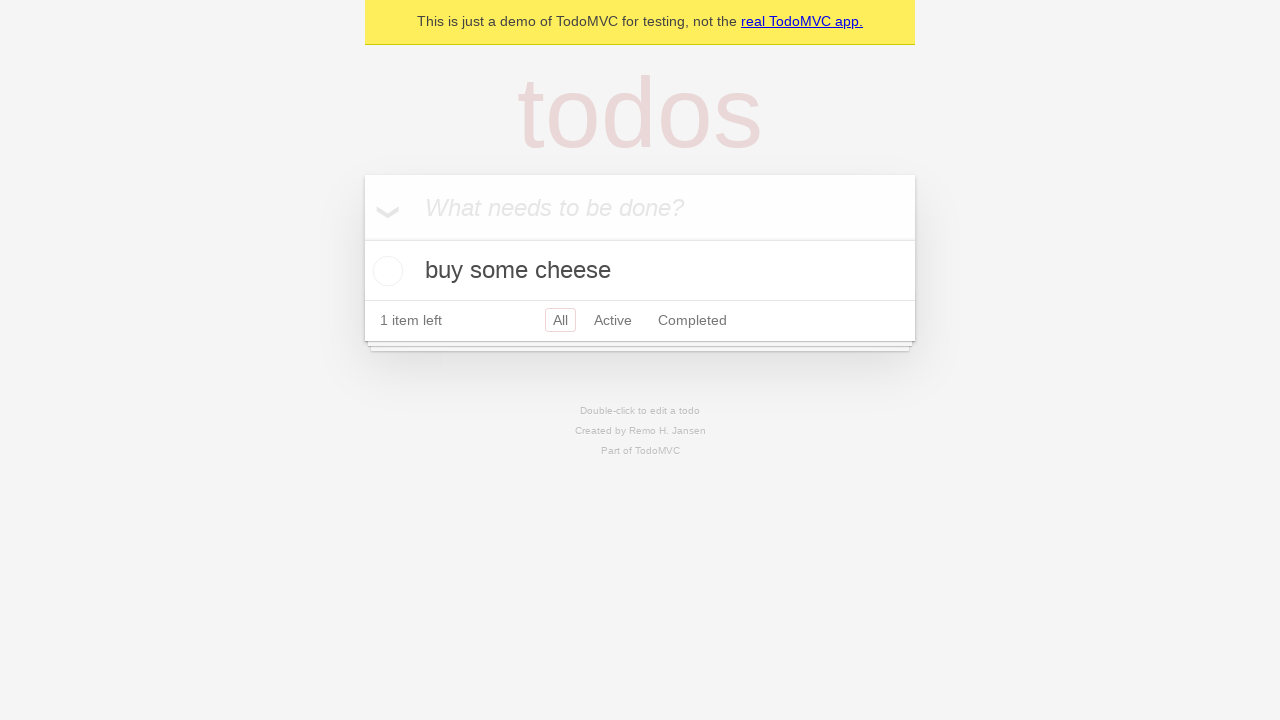

Filled todo input with 'feed the cat' on internal:attr=[placeholder="What needs to be done?"i]
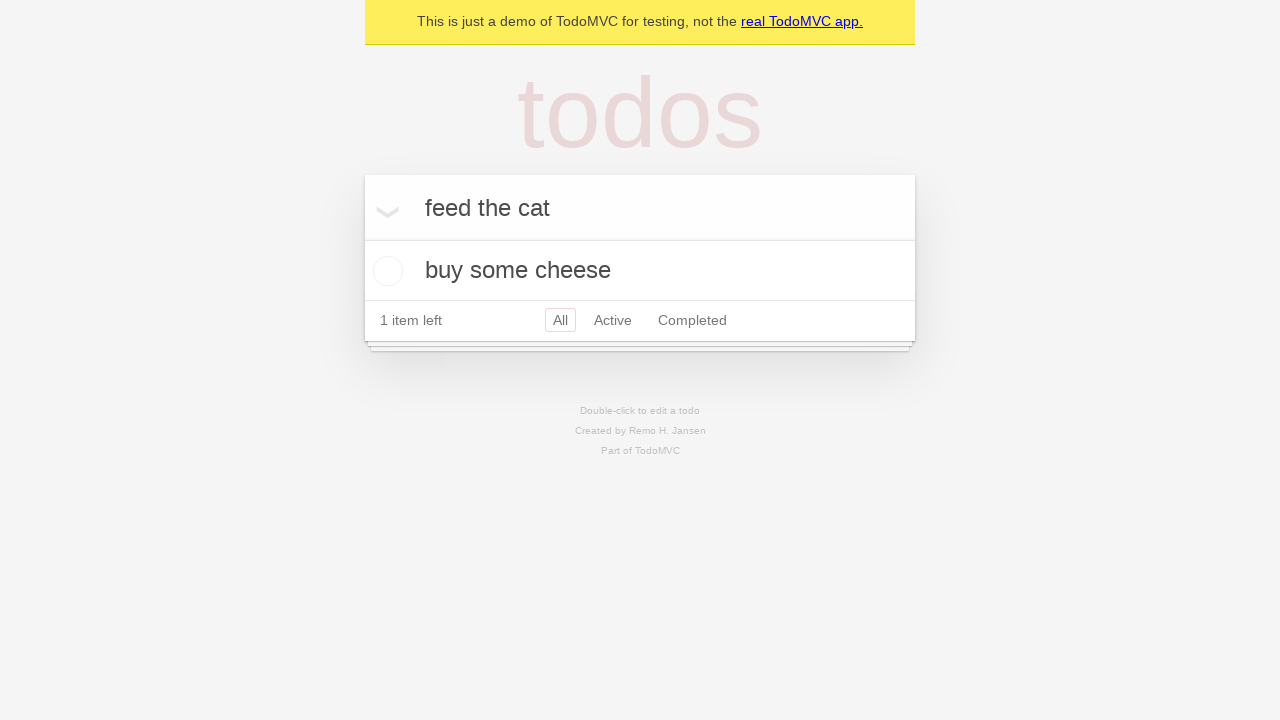

Pressed Enter to create todo 'feed the cat' on internal:attr=[placeholder="What needs to be done?"i]
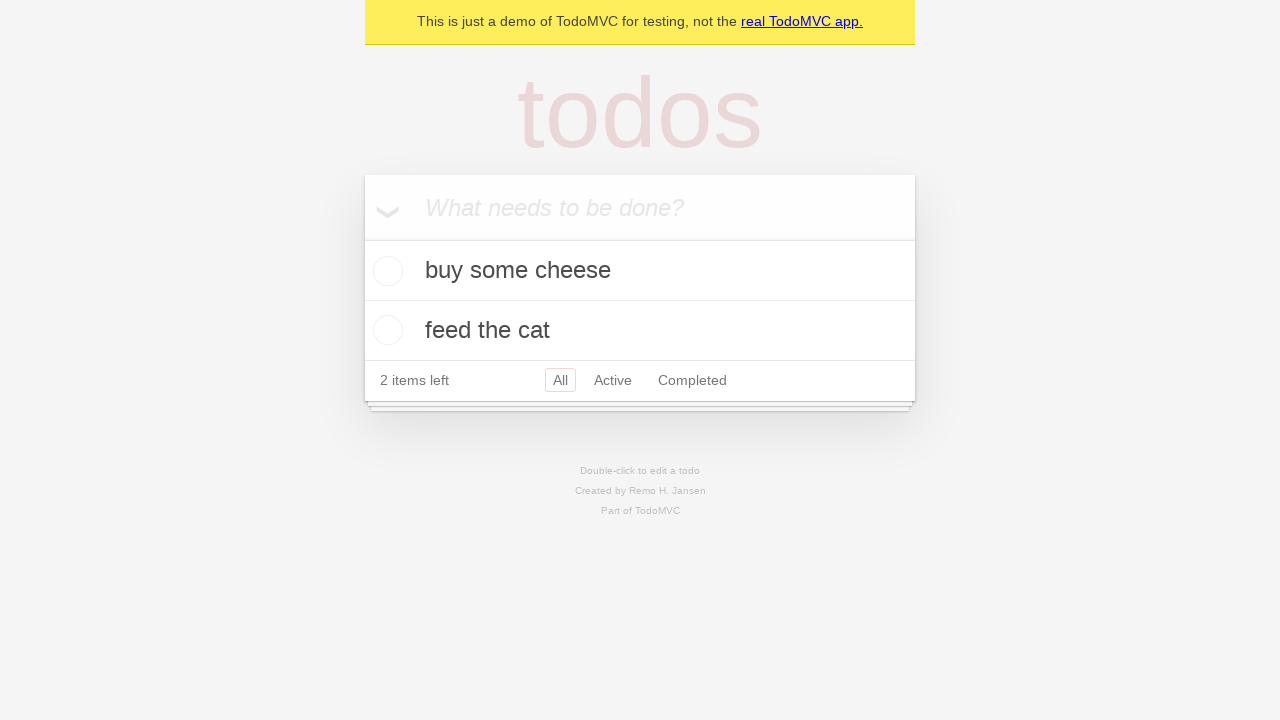

Filled todo input with 'book a doctors appointment' on internal:attr=[placeholder="What needs to be done?"i]
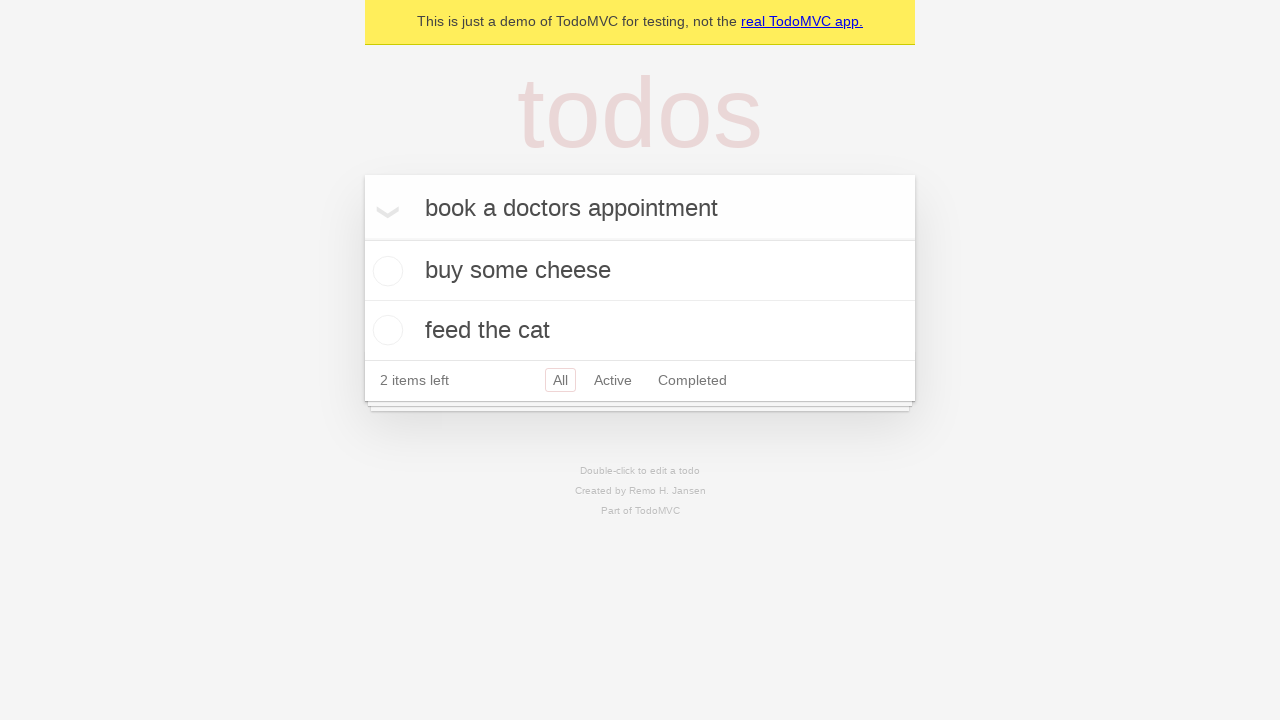

Pressed Enter to create todo 'book a doctors appointment' on internal:attr=[placeholder="What needs to be done?"i]
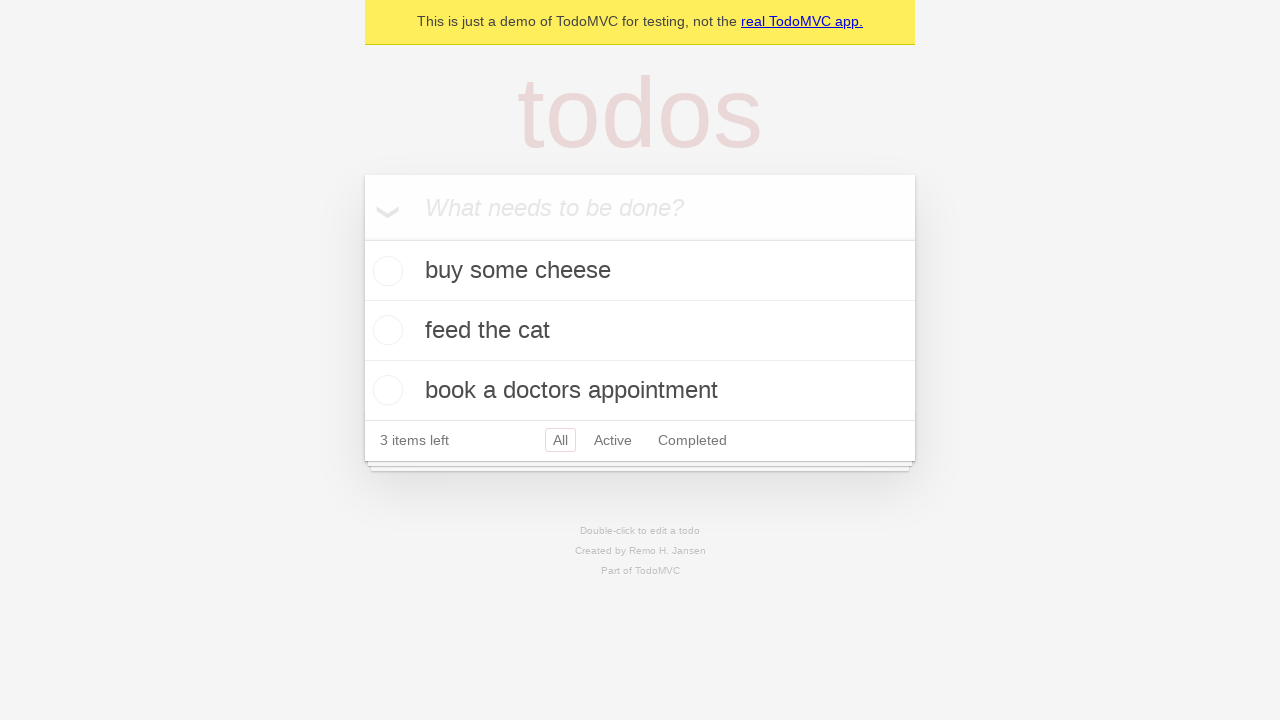

Marked second todo item as complete at (385, 330) on internal:testid=[data-testid="todo-item"s] >> nth=1 >> internal:role=checkbox
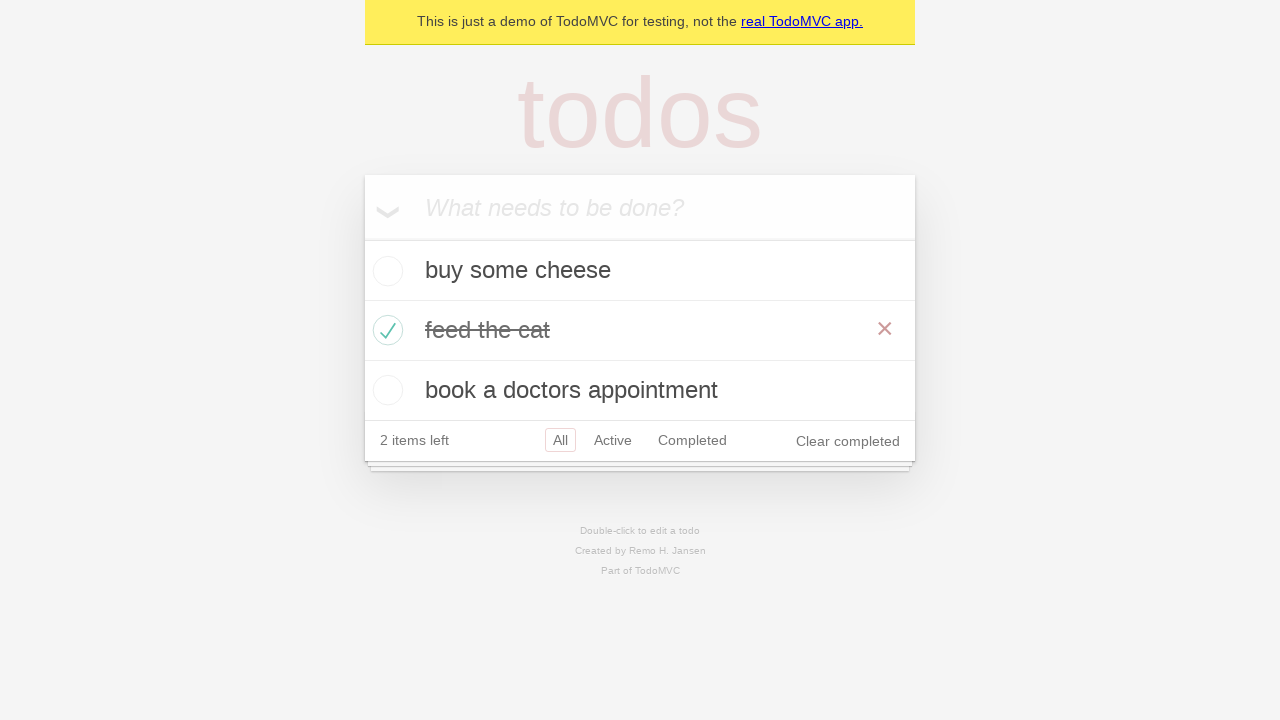

Clicked 'All' filter link at (560, 440) on internal:role=link[name="All"i]
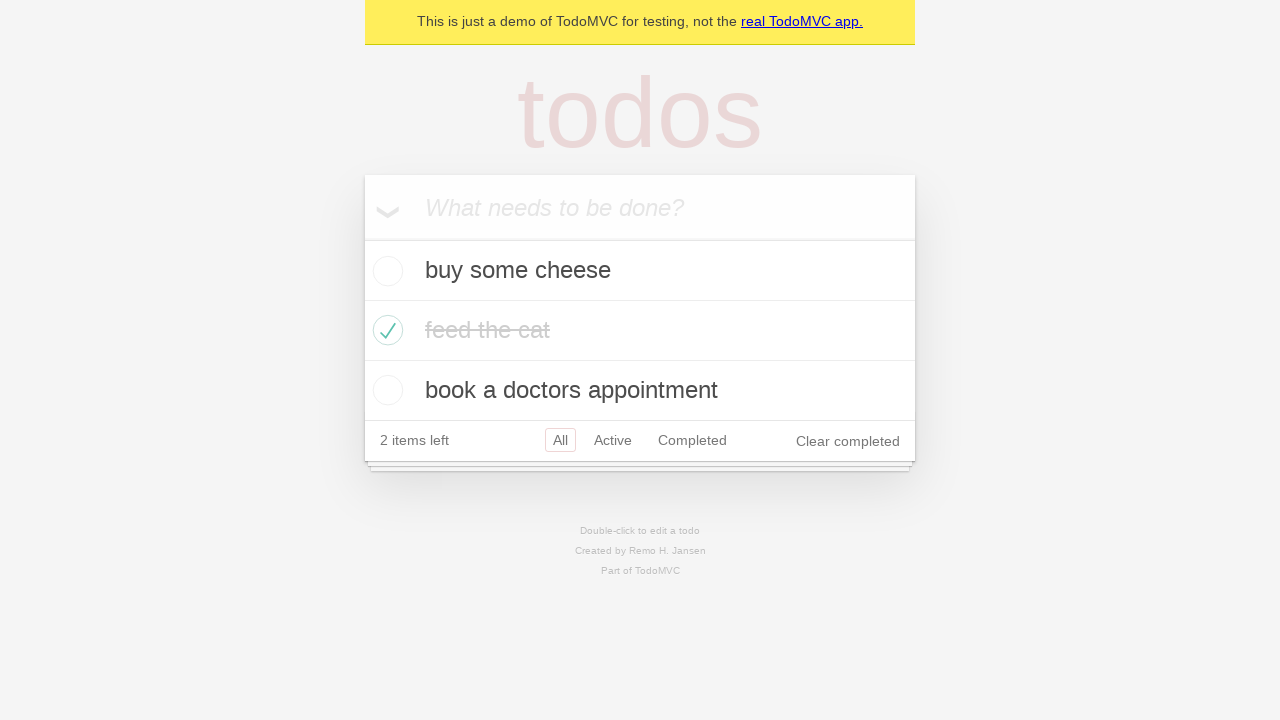

Clicked 'Active' filter link at (613, 440) on internal:role=link[name="Active"i]
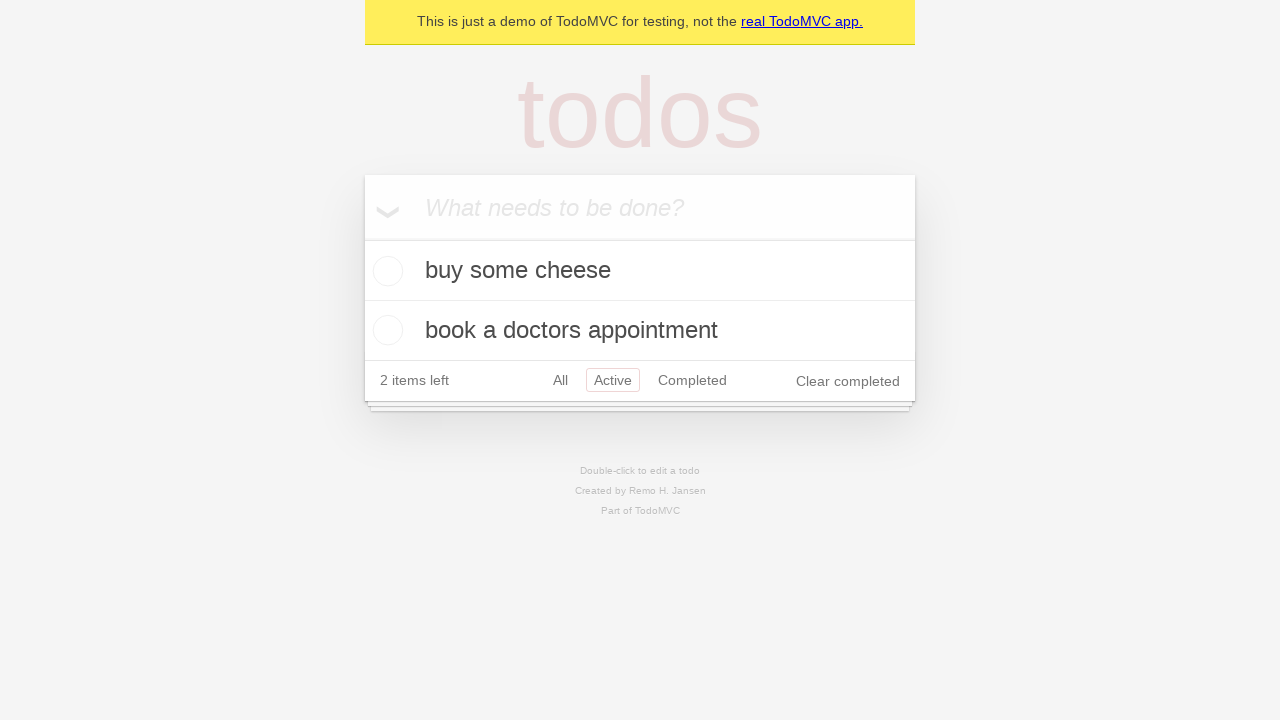

Clicked 'Completed' filter link at (692, 380) on internal:role=link[name="Completed"i]
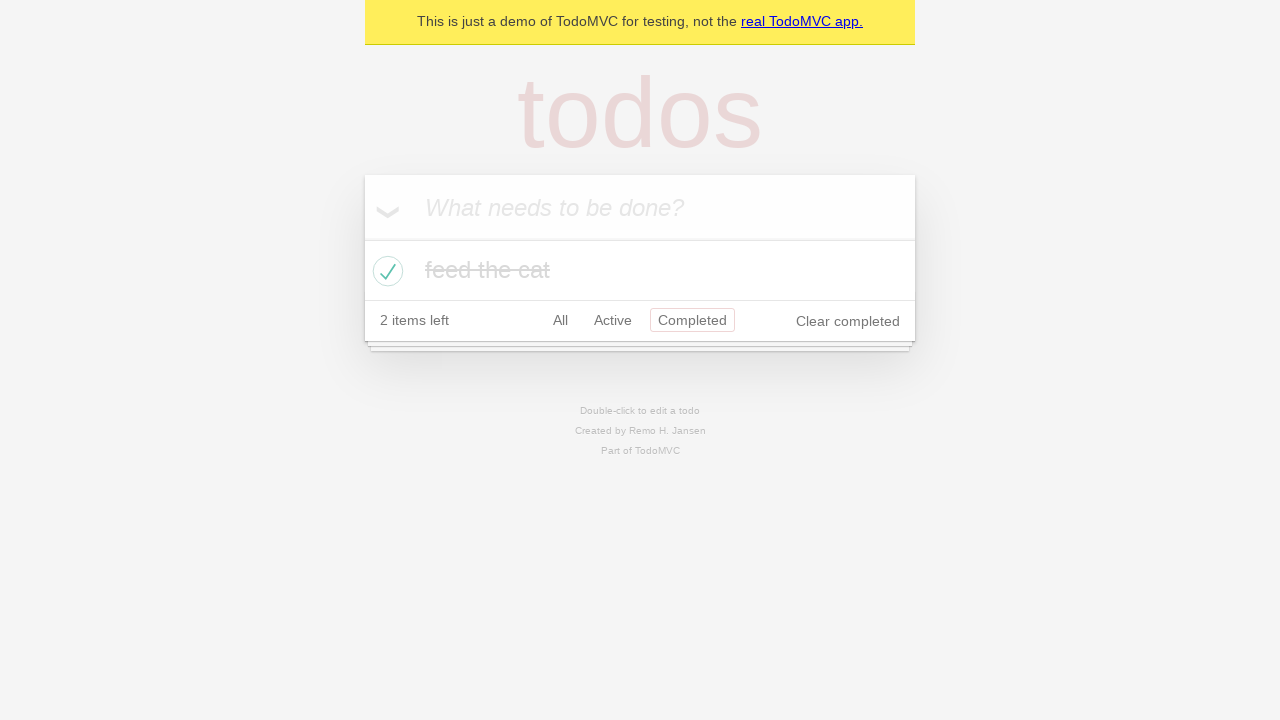

Navigated back to 'Active' filter
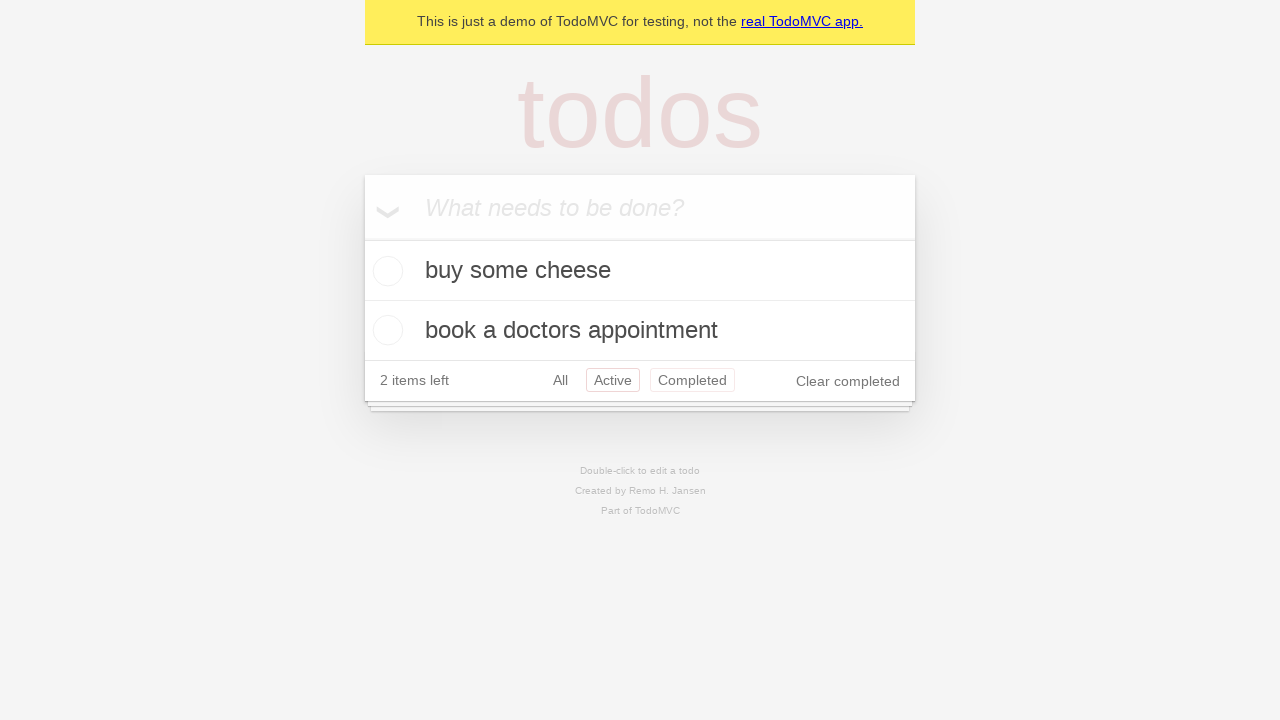

Navigated back to 'All' filter
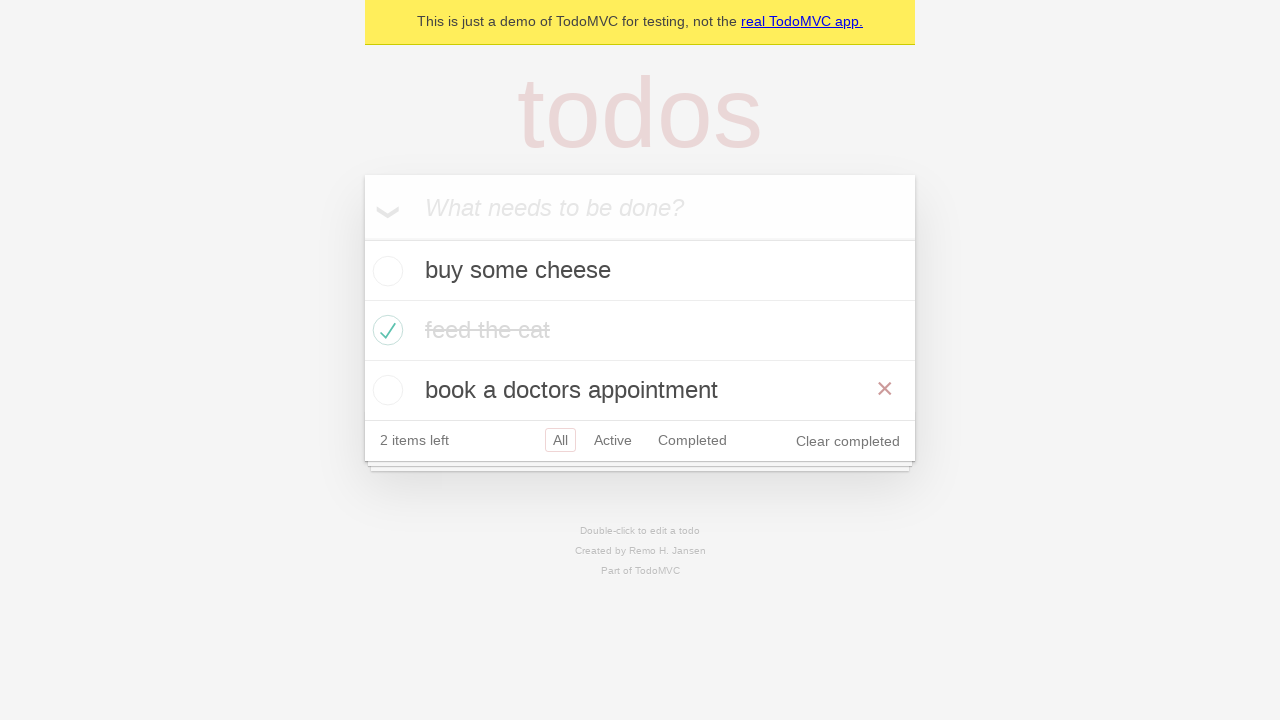

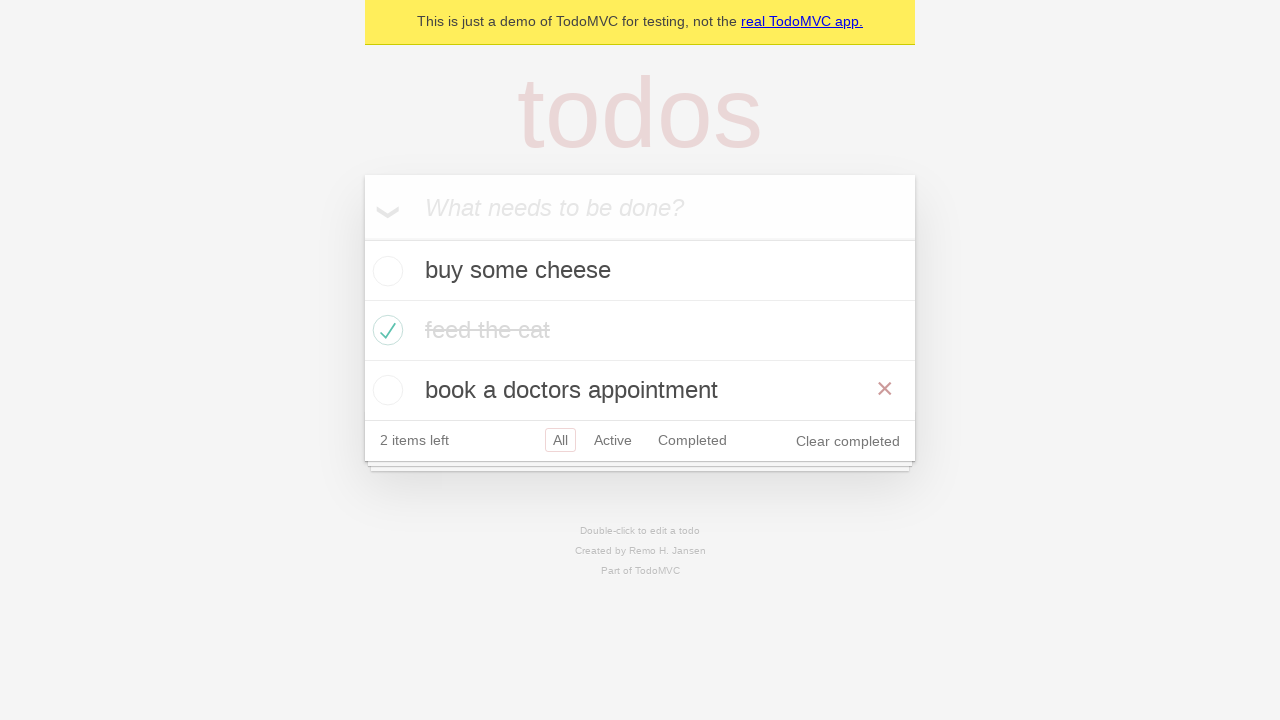